Navigates to kentxxq.com website in headless mode and verifies the page loads successfully by waiting for the page content.

Starting URL: https://kentxxq.com

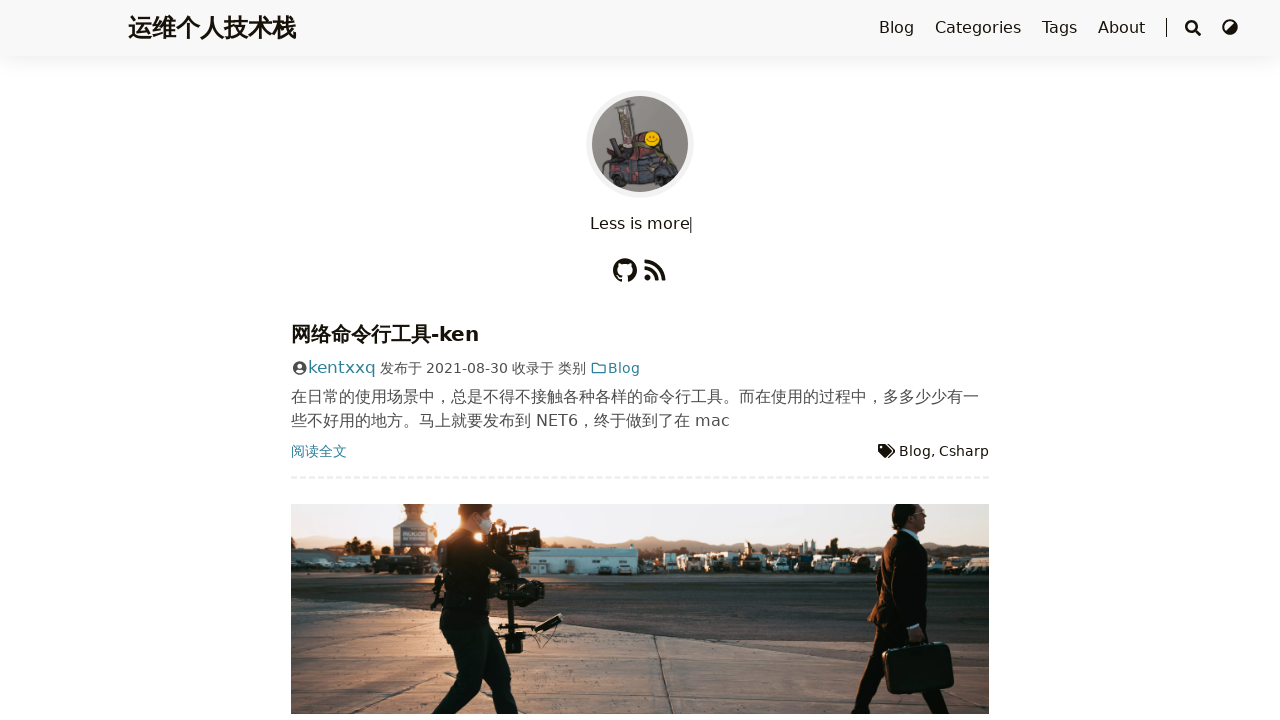

Waited for page to reach domcontentloaded state
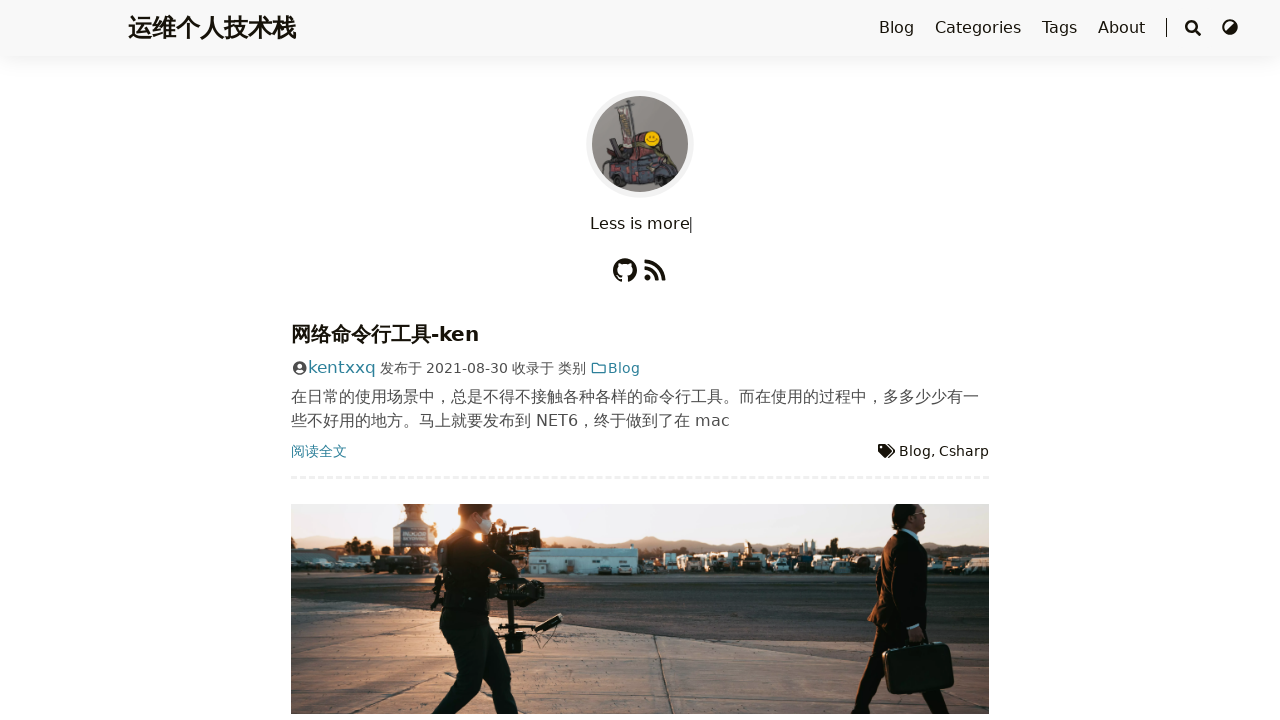

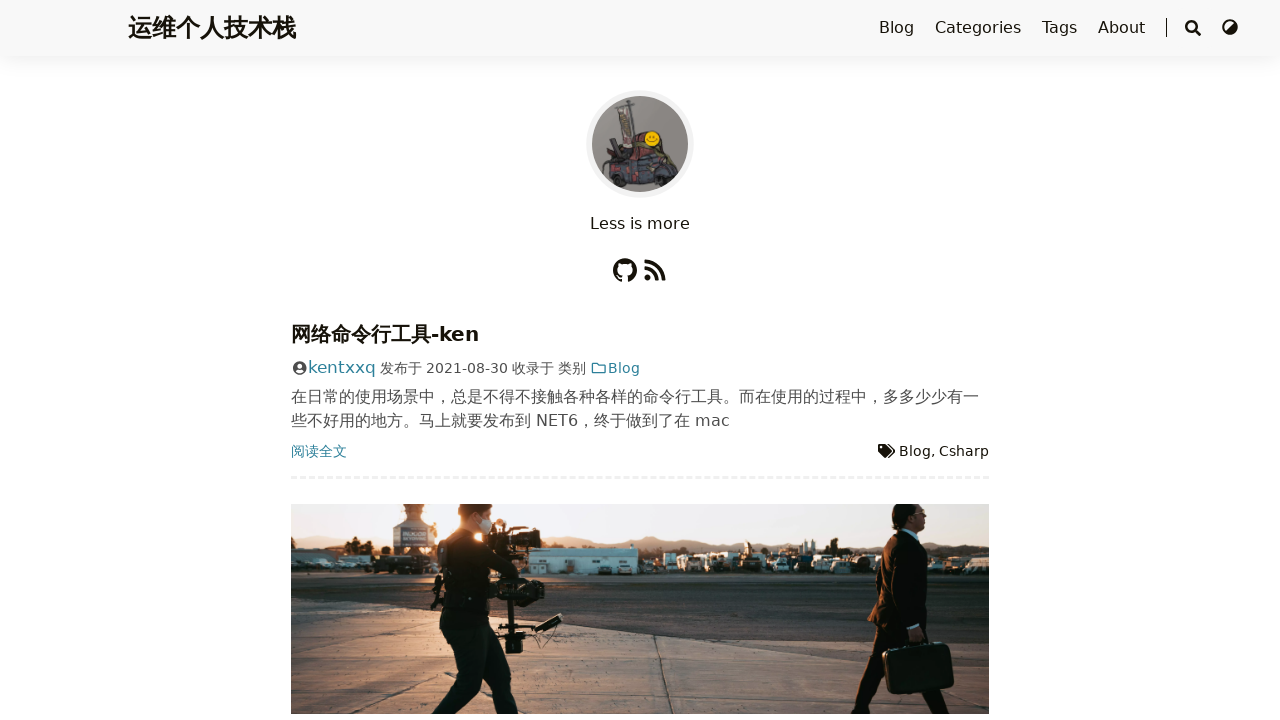